Performs a drag and drop by offset action from 'box A' element to the target element's offset position.

Starting URL: https://crossbrowsertesting.github.io/drag-and-drop

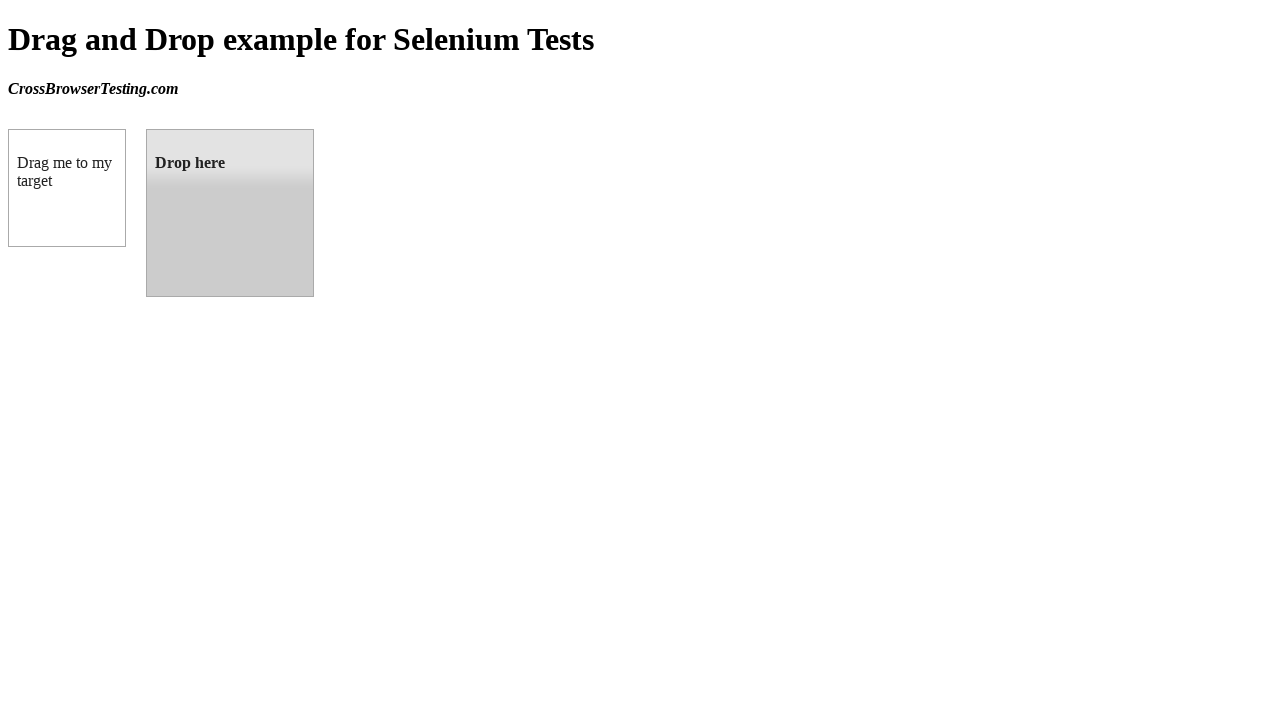

Located source element 'box A' (#draggable)
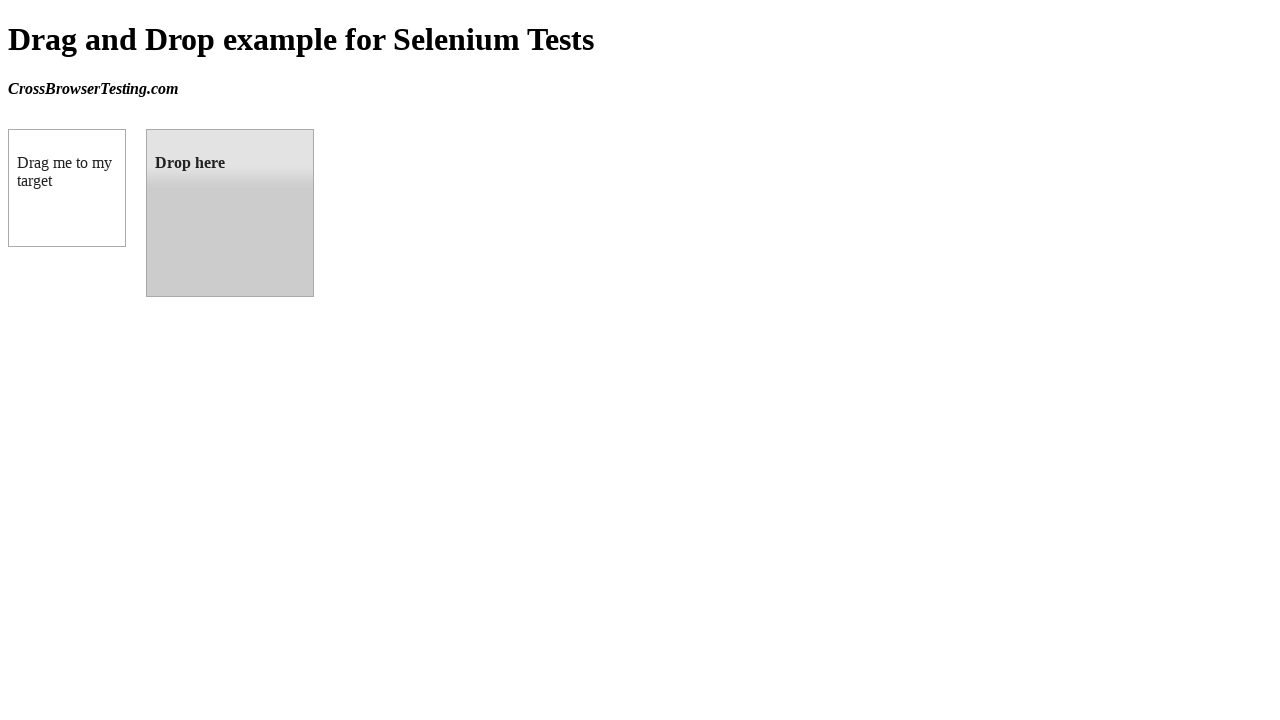

Located target element 'box B' (#droppable)
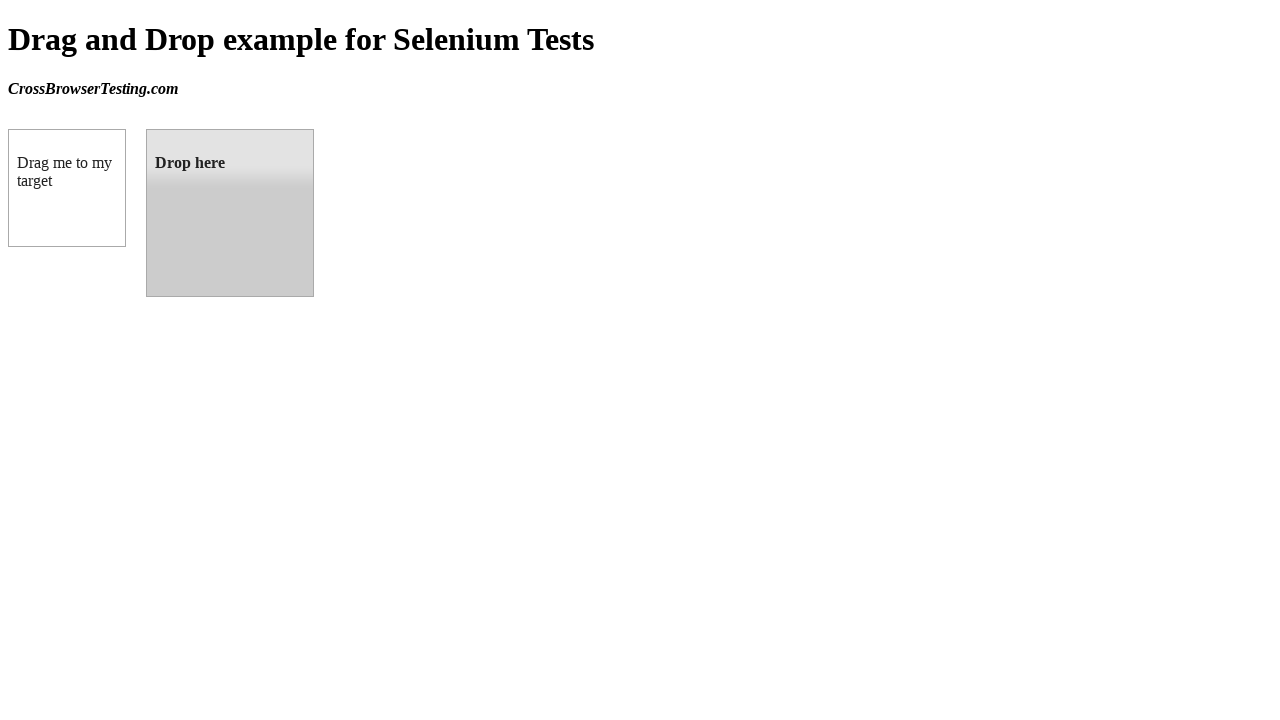

Retrieved bounding box coordinates of target element
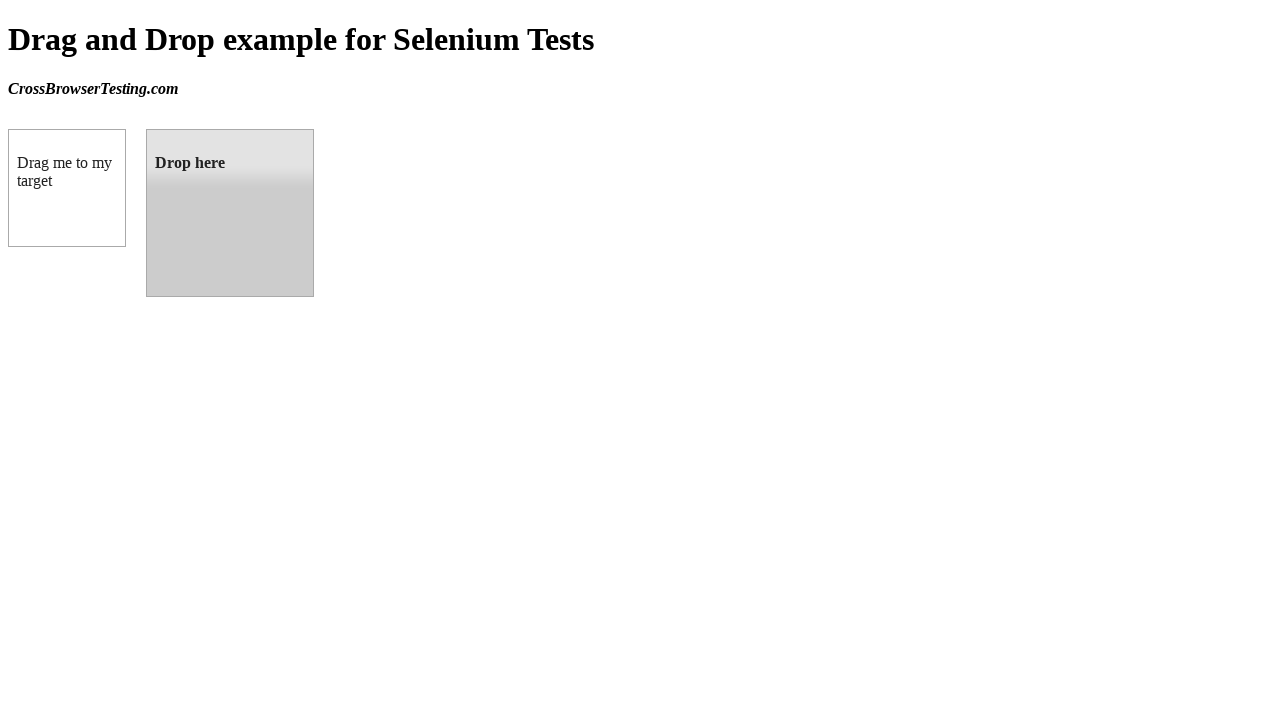

Performed drag and drop from 'box A' to 'box B' at (230, 213)
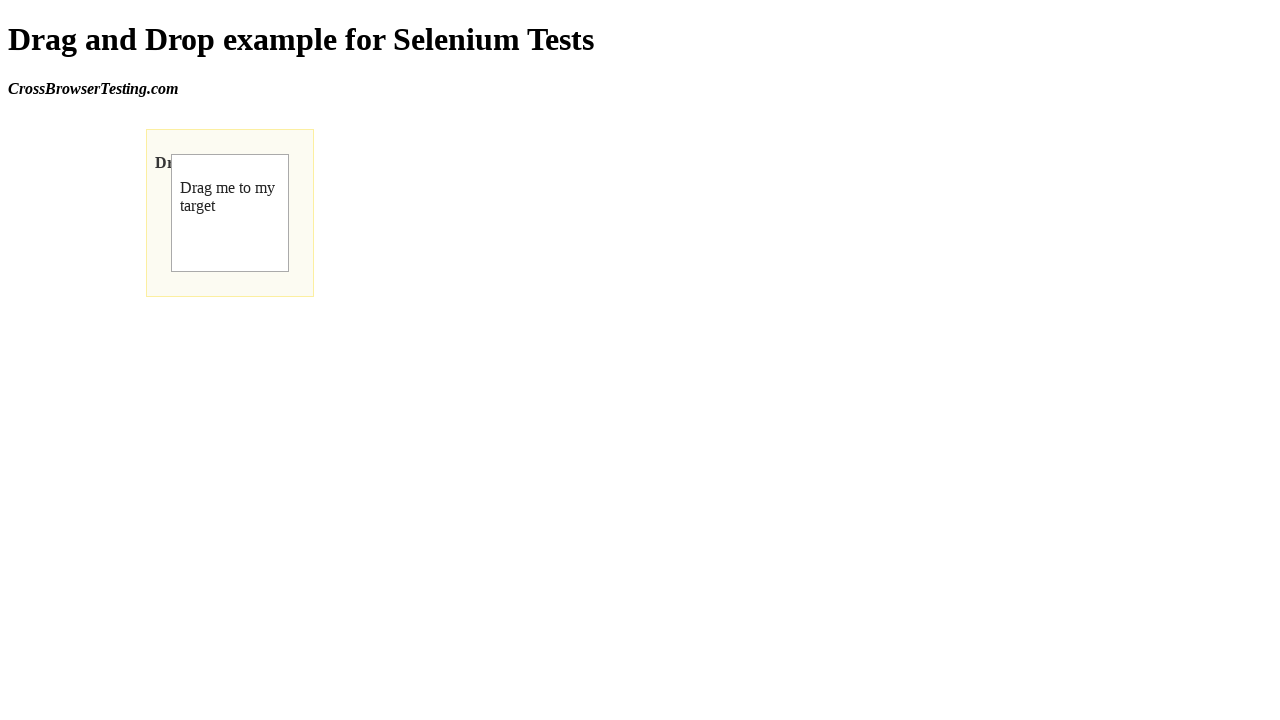

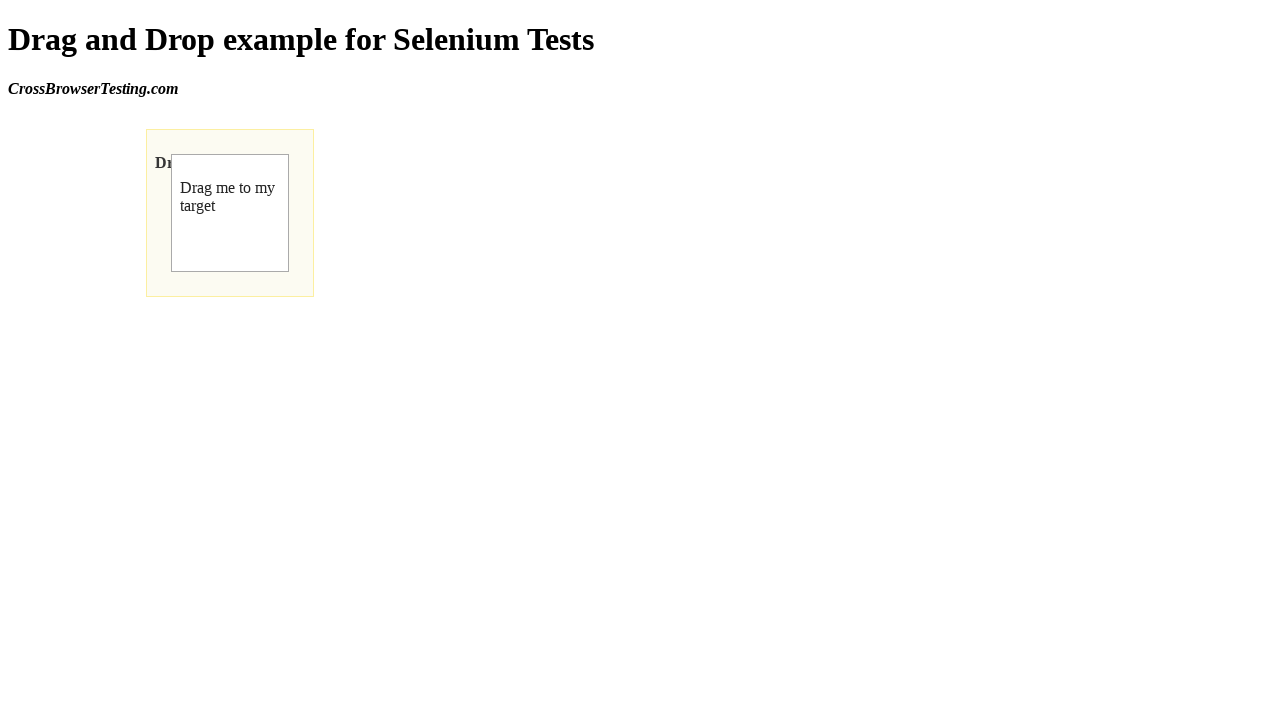